Navigates to Appointment Booking Development page by clicking Technologies menu, hovering over Mobile App Development submenu, and clicking the Appointment Booking link

Starting URL: https://www.tranktechnologies.com/

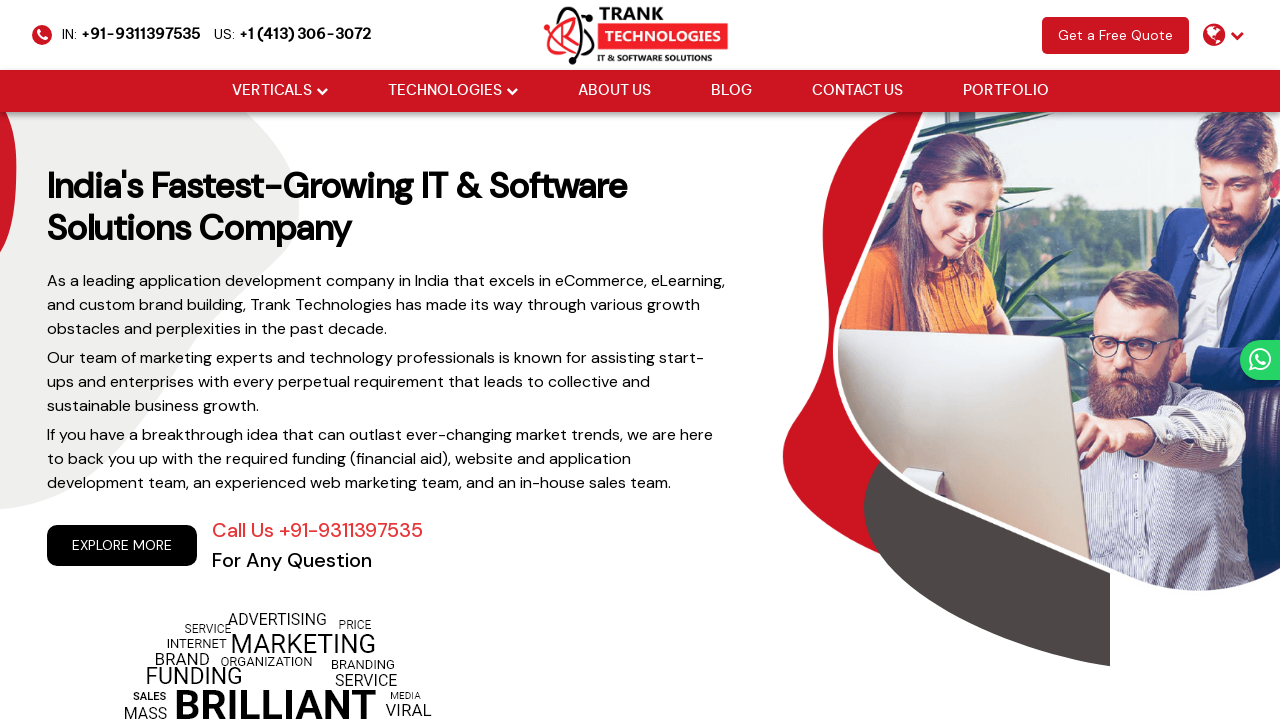

Clicked on Technologies menu at (452, 91) on (//li[@class='drop_down'])[2]
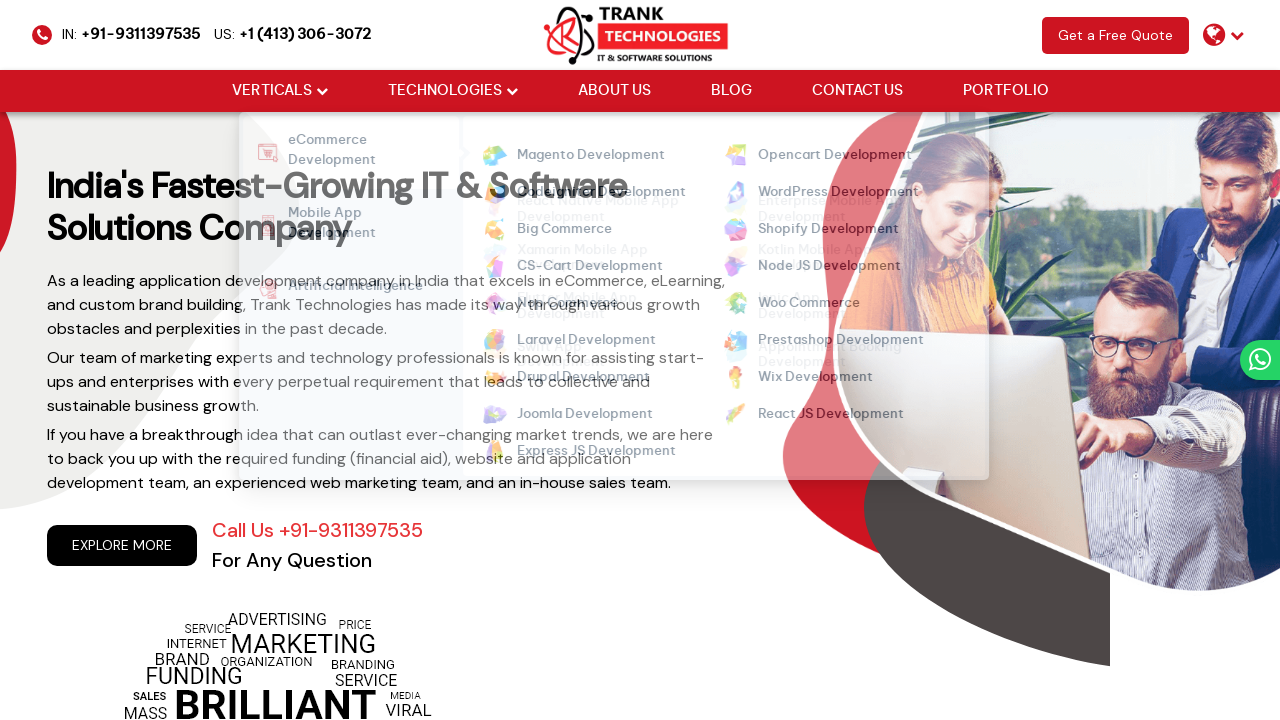

Hovered over Mobile App Development submenu at (340, 226) on xpath=//li[@data-id='mobileApp']
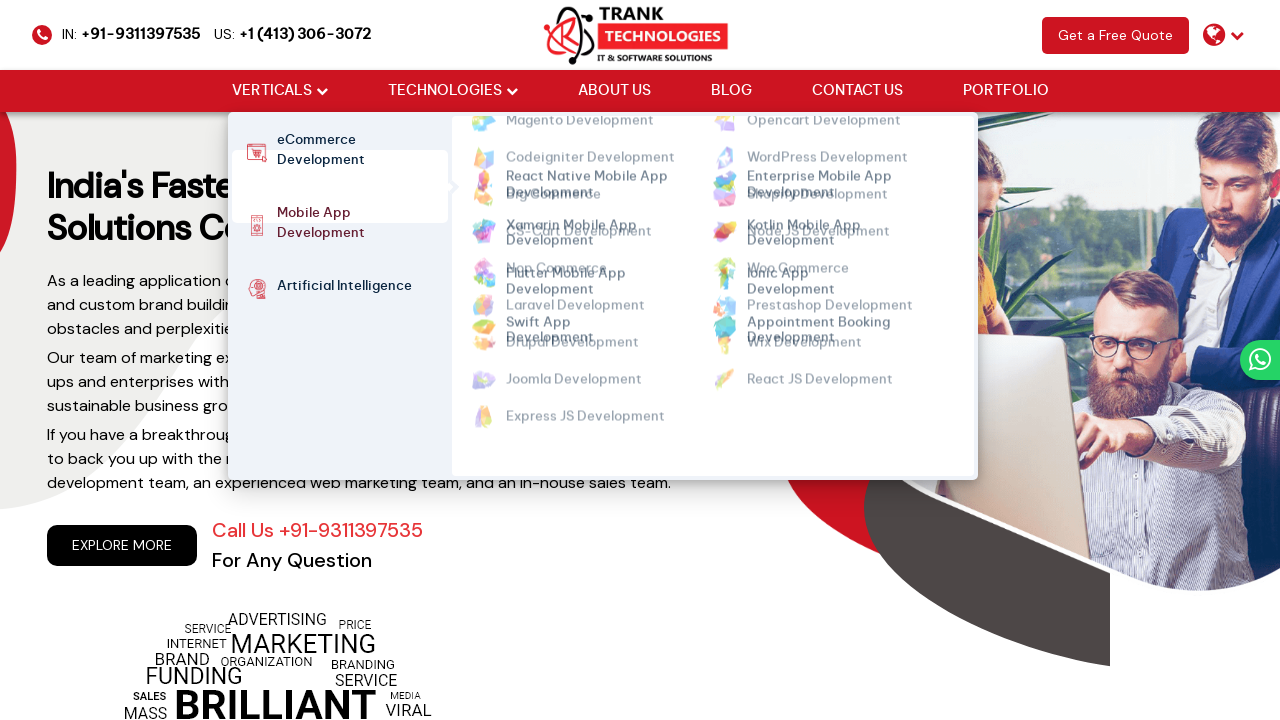

Clicked on Appointment Booking Development link at (818, 305) on xpath=//a[@href='https://www.tranktechnologies.com/appointment-booking-developme
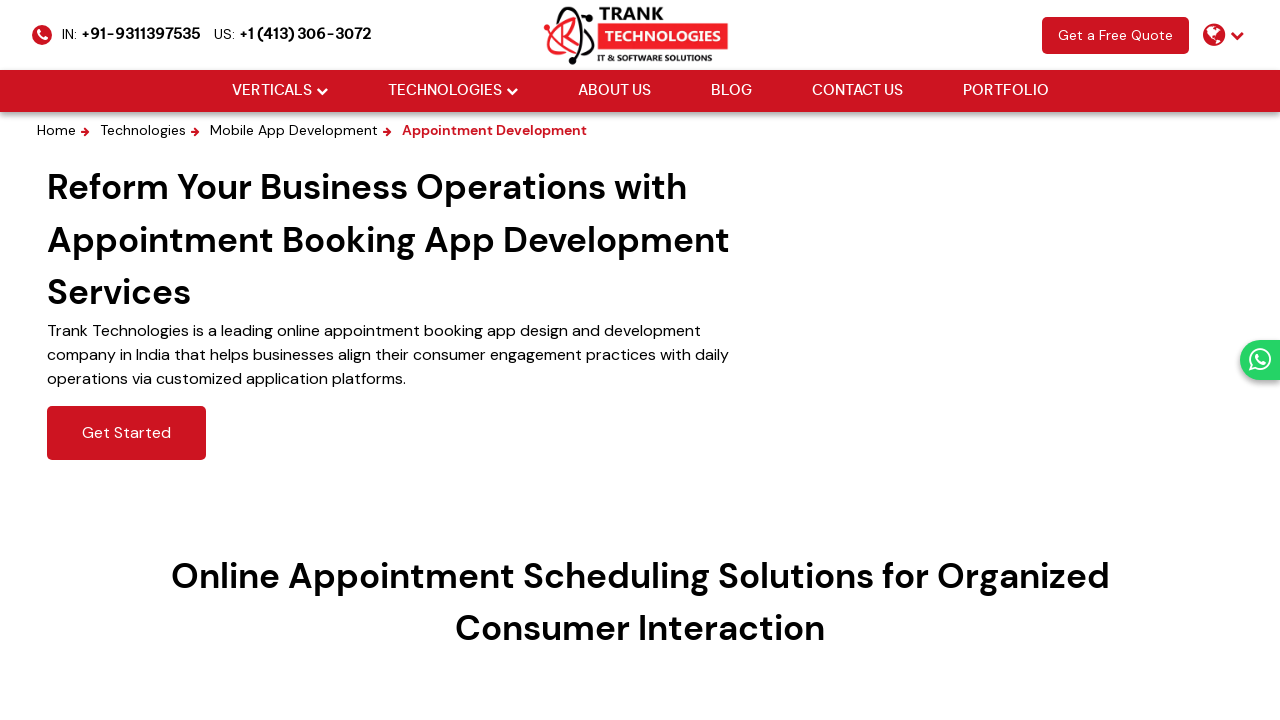

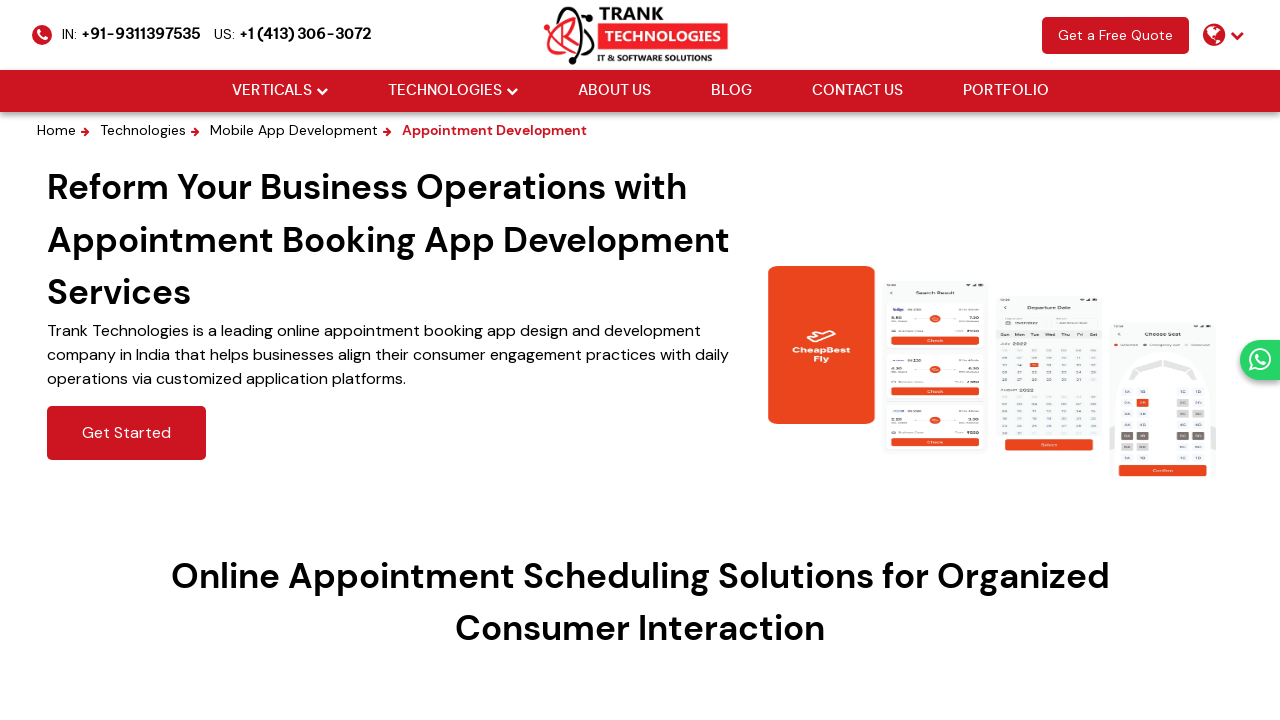